Tests scrolling to a specific element on the Bootstrap Slider demo page by navigating to the page and scrolling to the "Example 2" heading.

Starting URL: https://seiyria.com/bootstrap-slider/

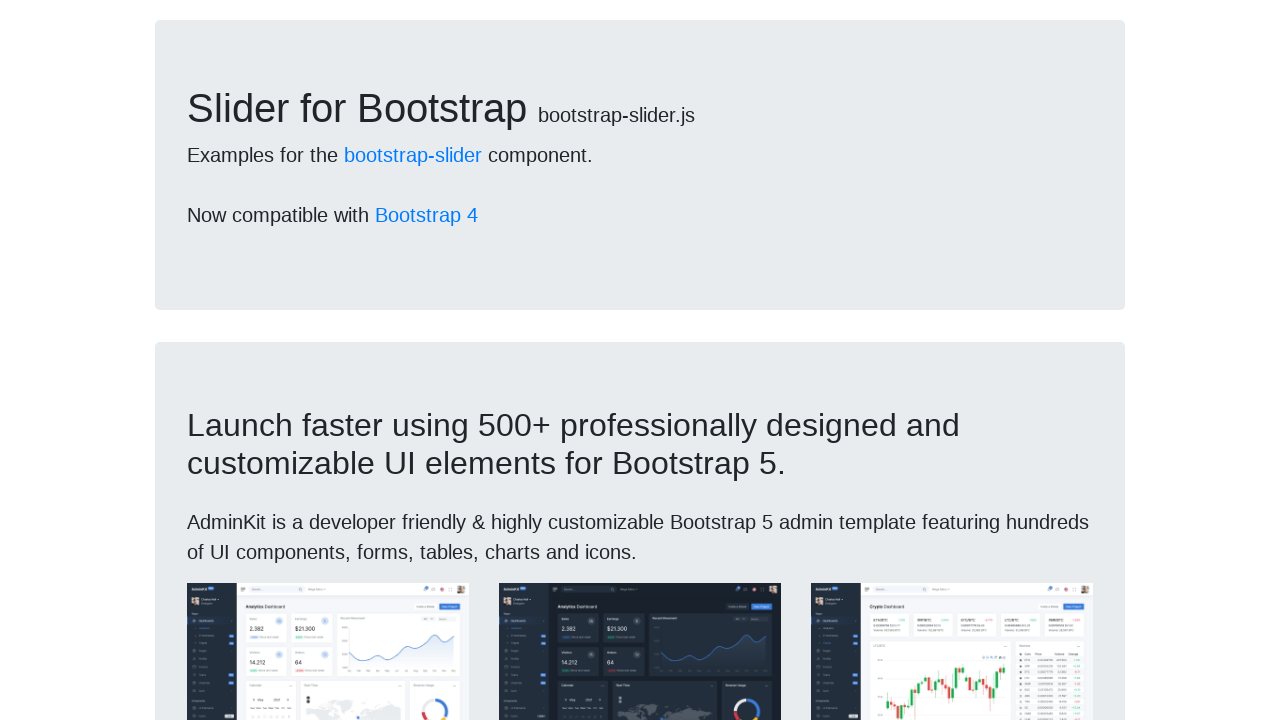

Waited for Example 2 heading to be present on the page
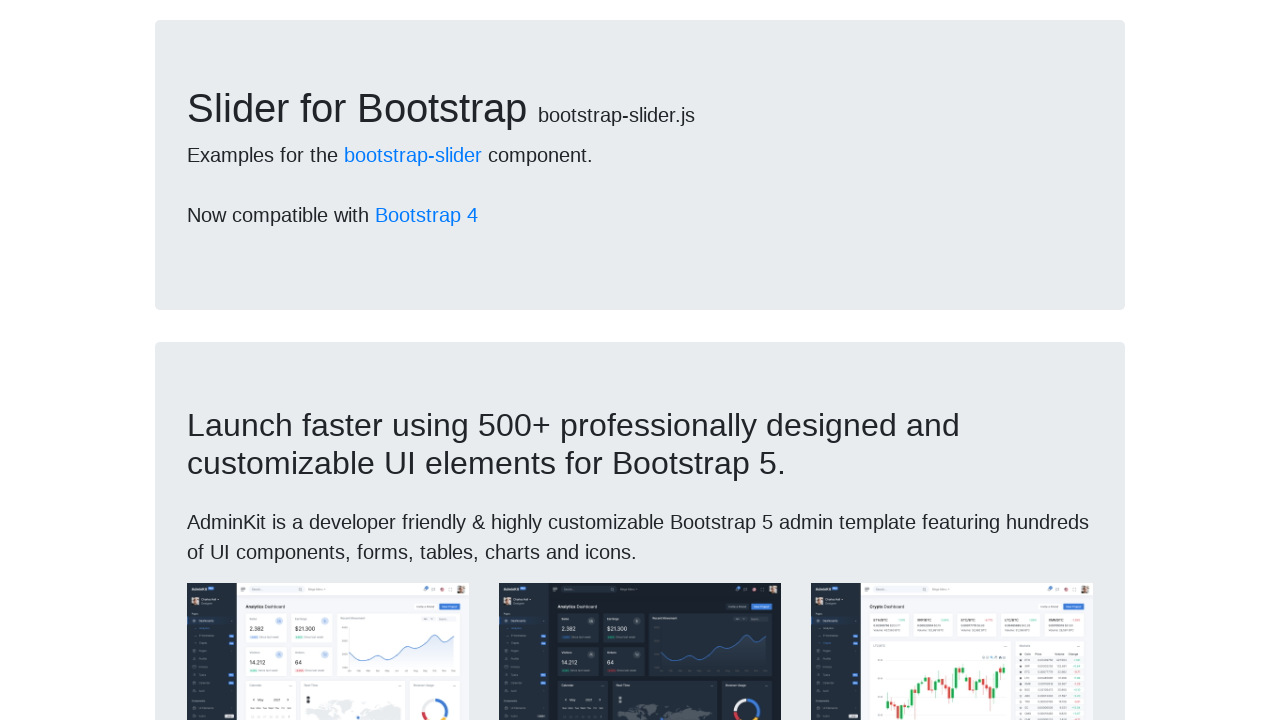

Scrolled to Example 2 heading into view
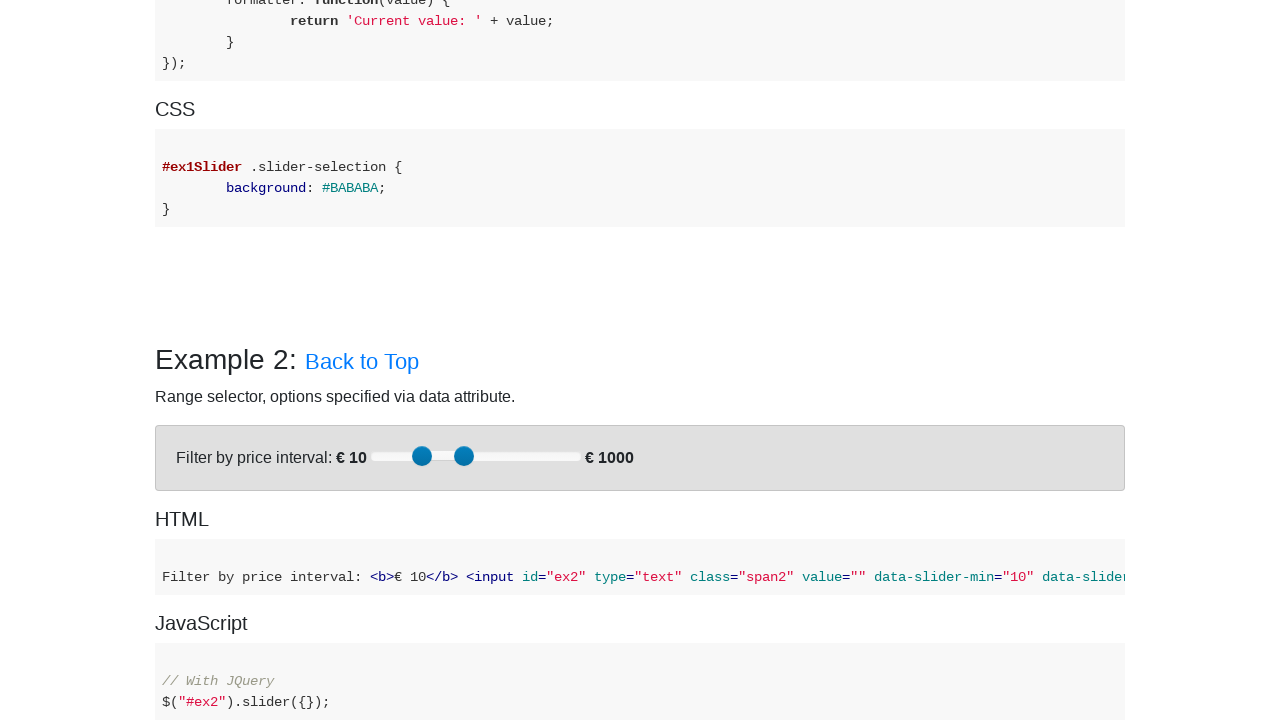

Waited 2 seconds to observe the scroll effect
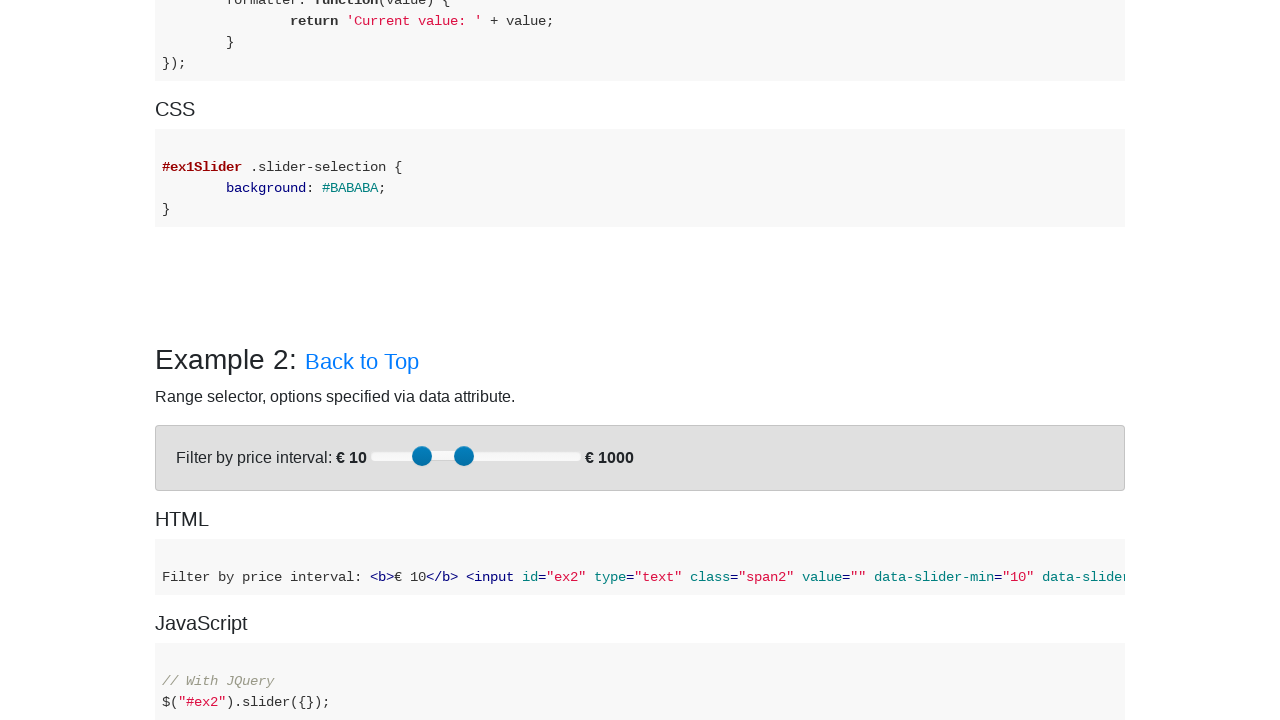

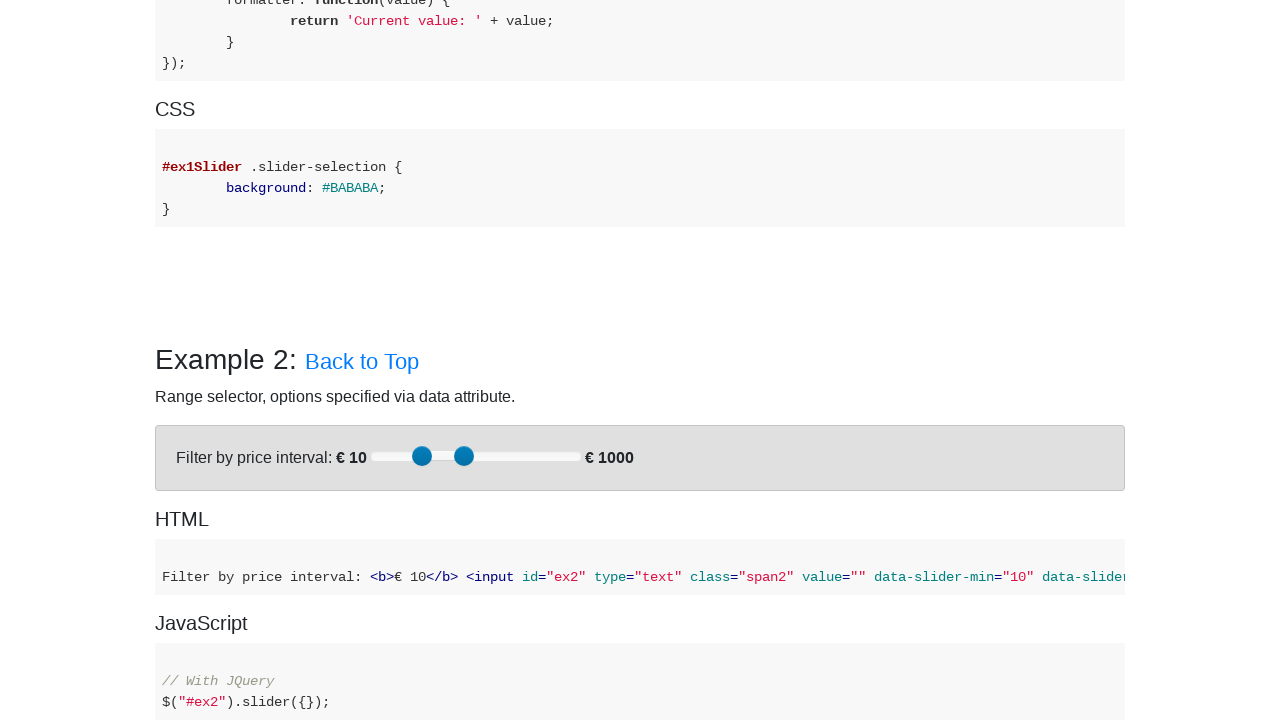